Tests the text box form by entering username, email, and address, then verifying all values appear in the output after submission

Starting URL: https://demoqa.com/text-box

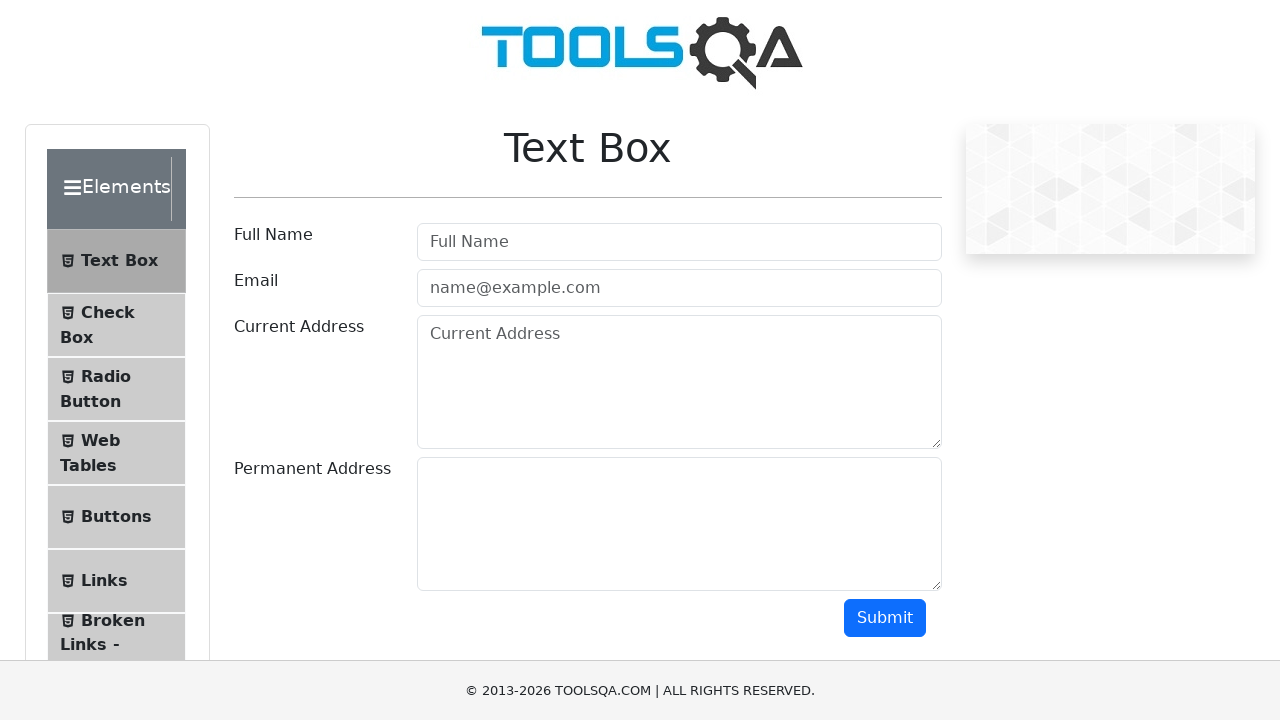

Filled username field with 'Bob' on #userName
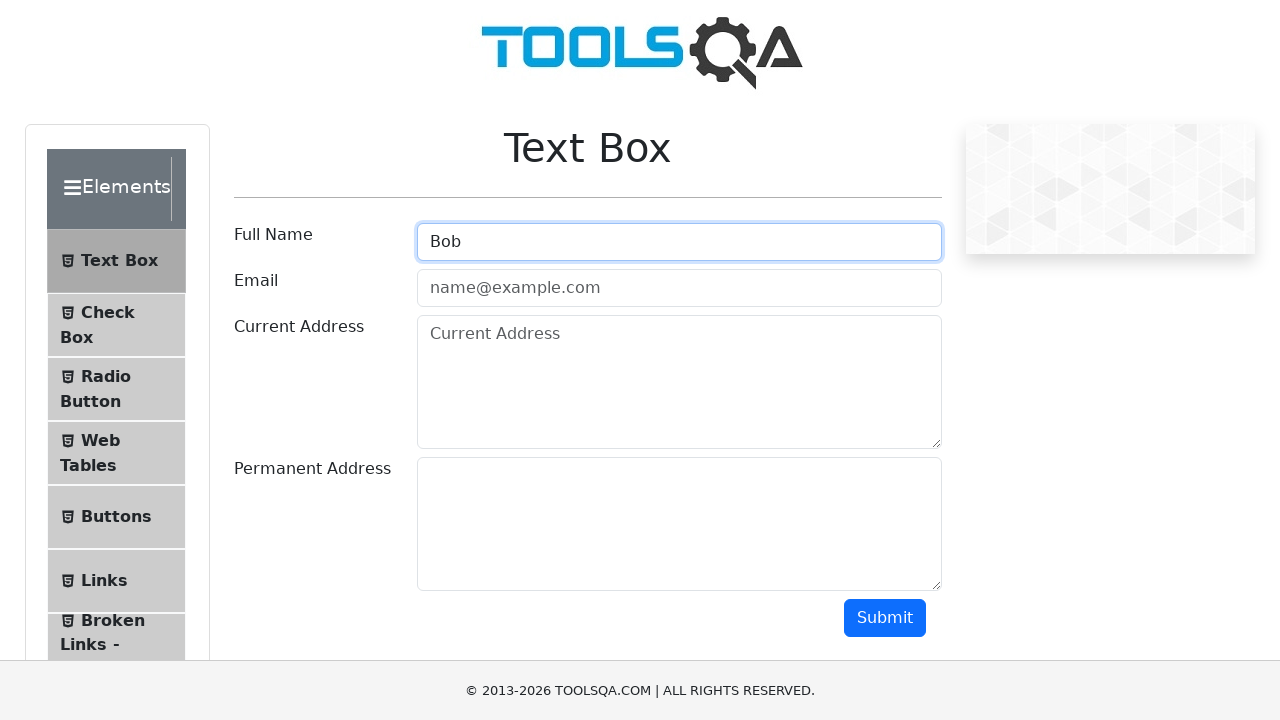

Filled email field with 'bob@email.com' on #userEmail
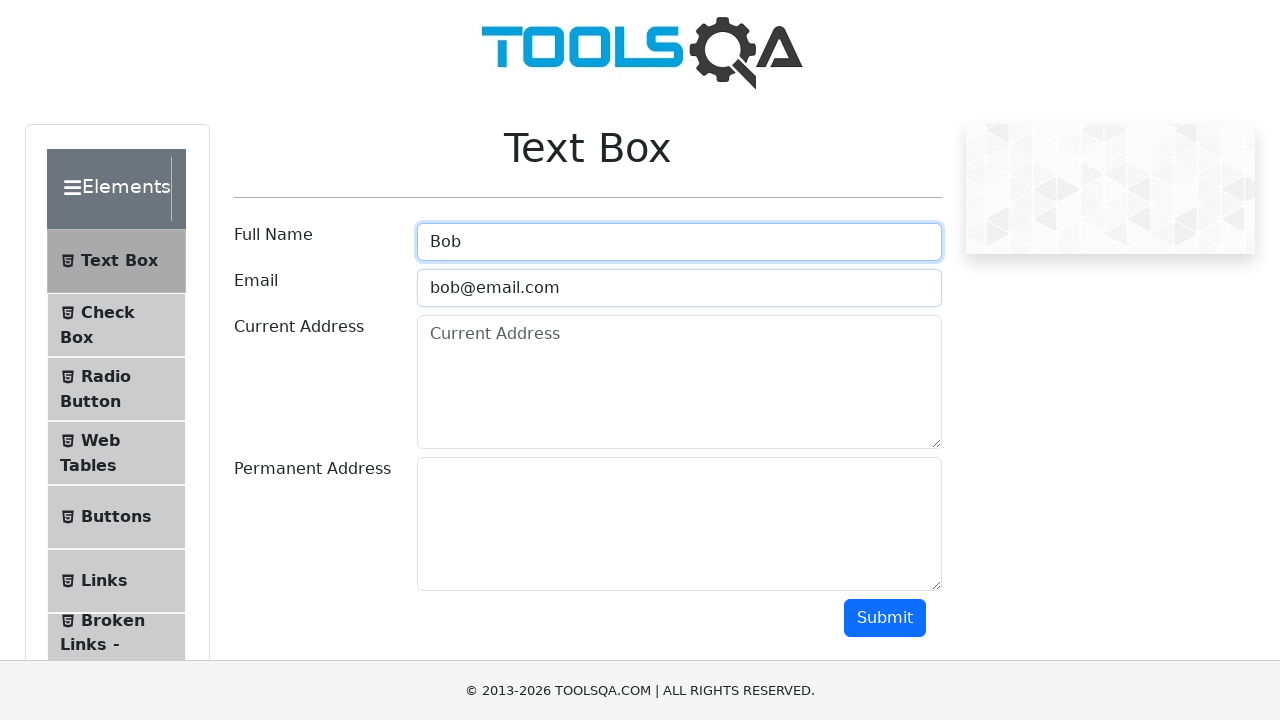

Filled current address field with 'nowar 22' on #currentAddress
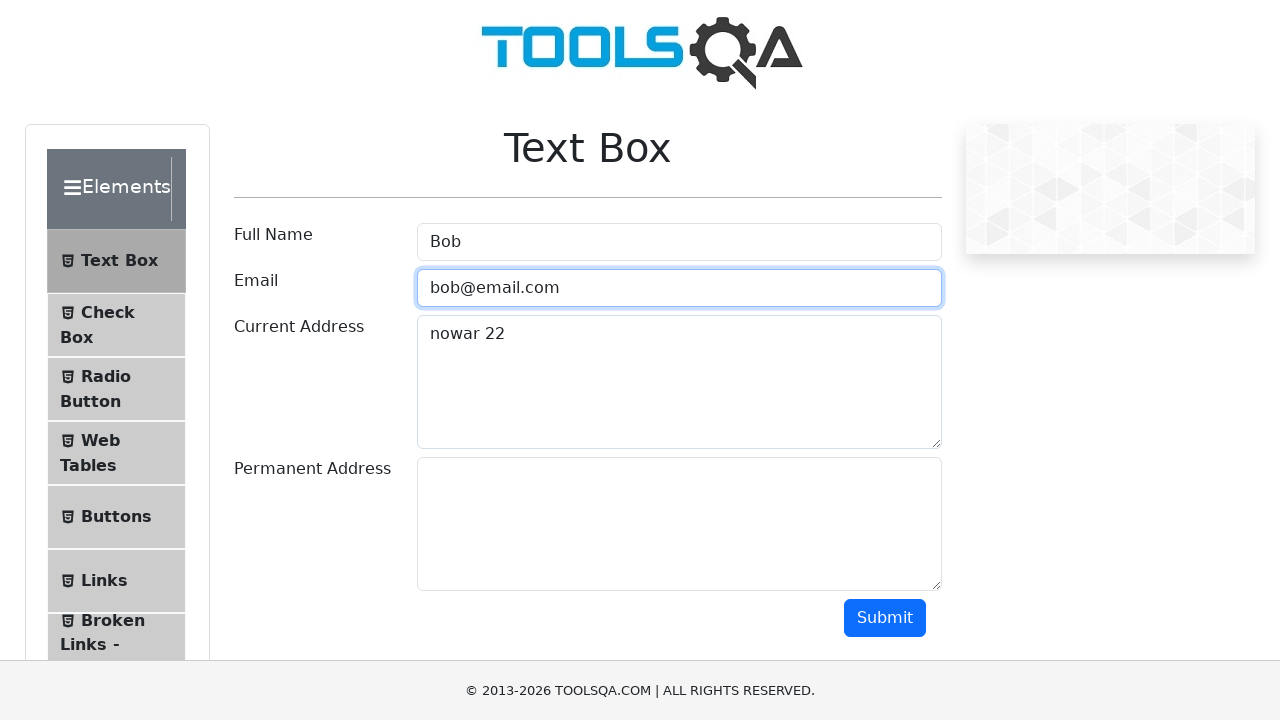

Clicked submit button to submit the form at (885, 618) on #submit
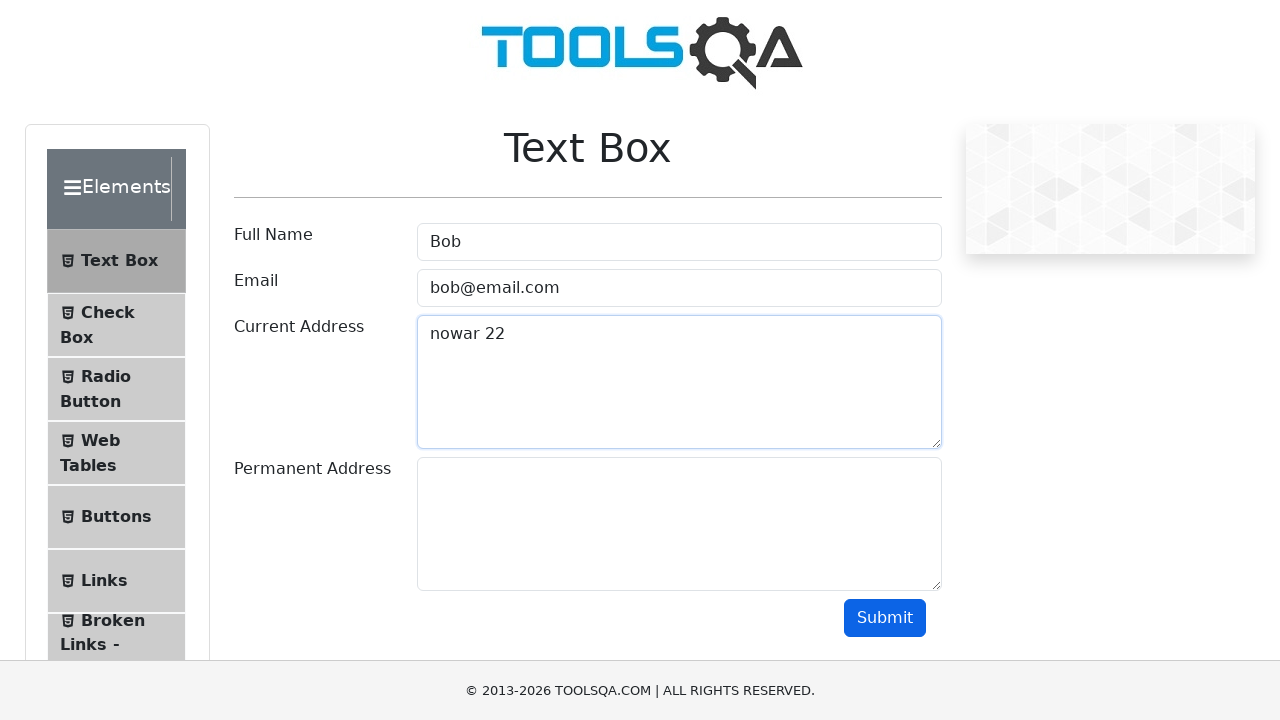

Output section loaded after form submission
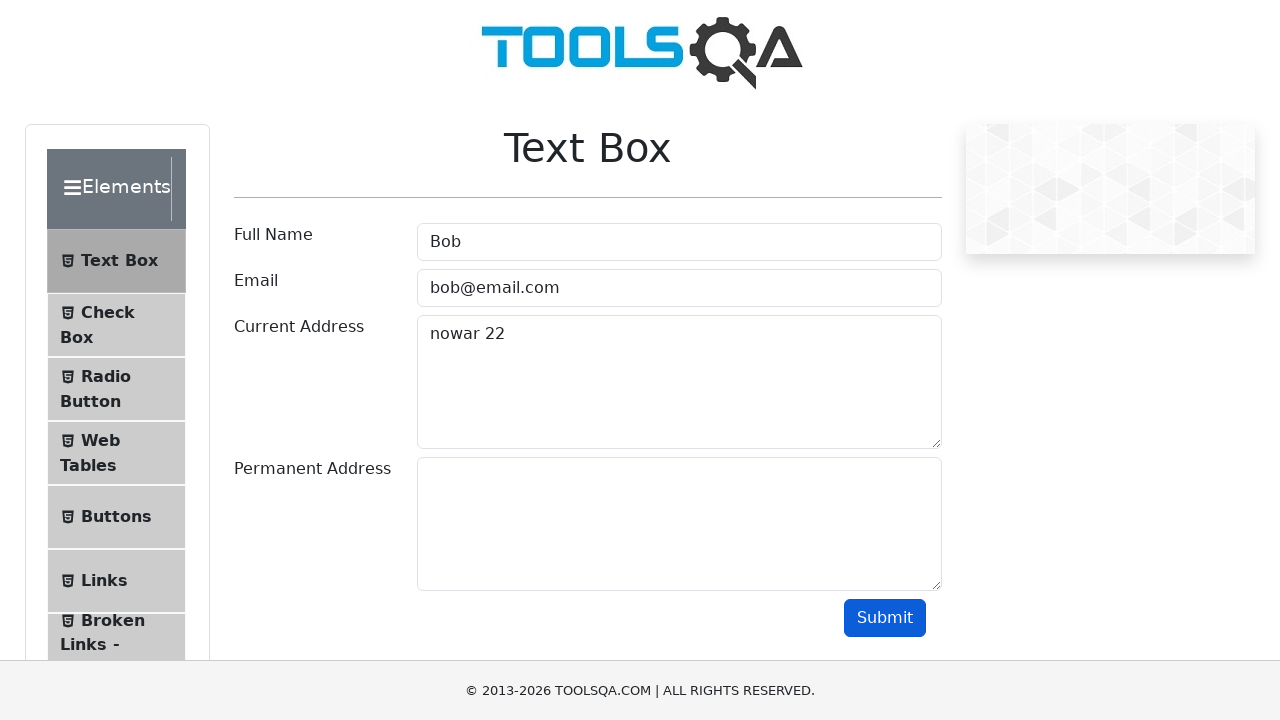

Retrieved output text content
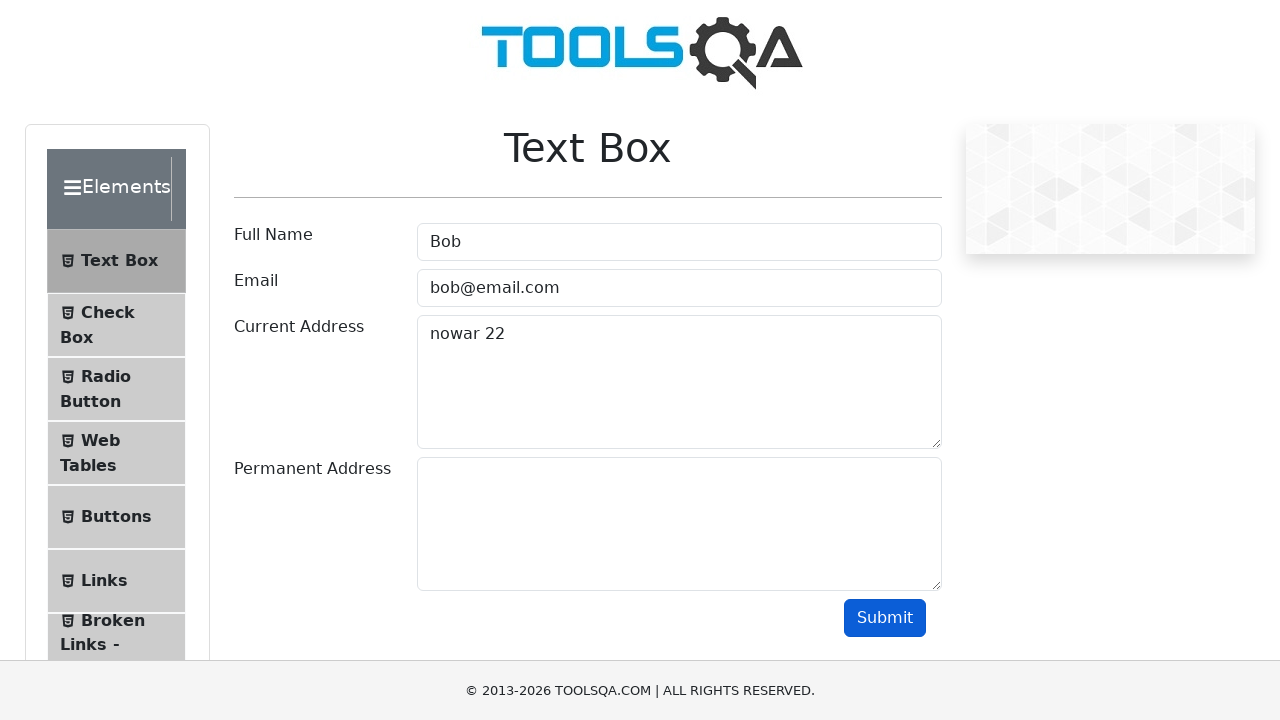

Verified username 'Bob' appears in output
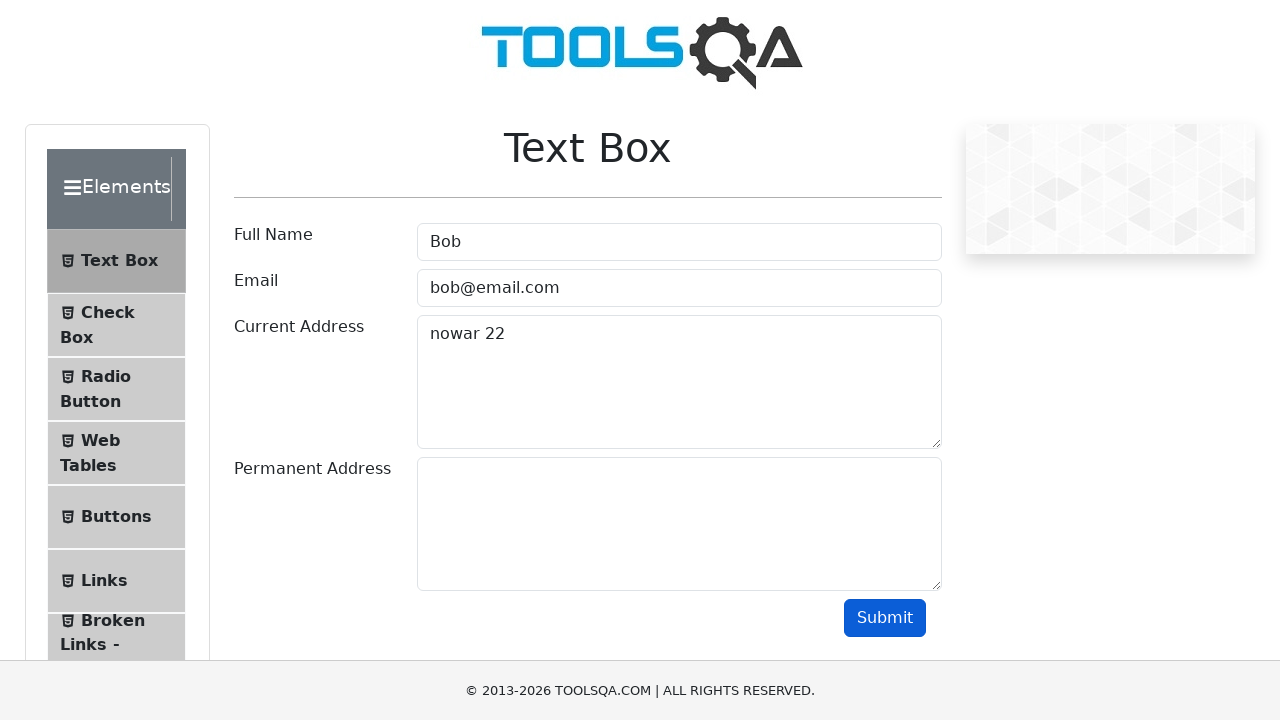

Verified email 'bob@email.com' appears in output
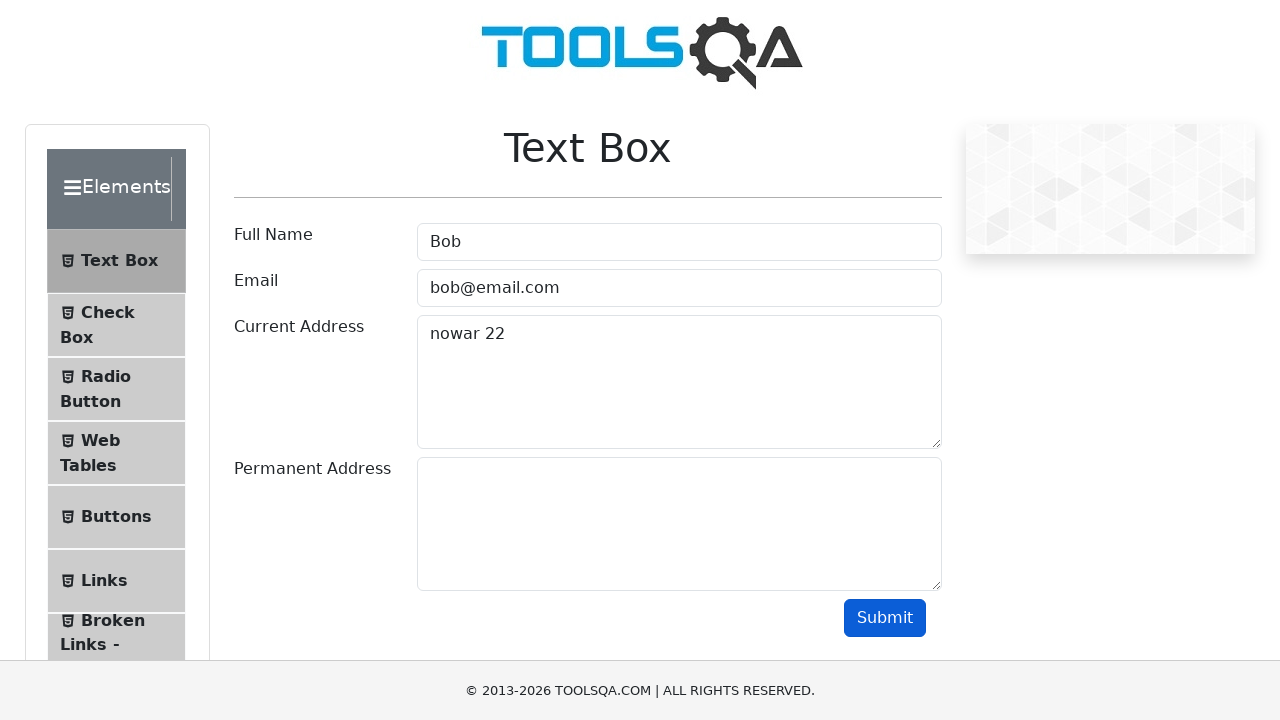

Verified address 'nowar 22' appears in output
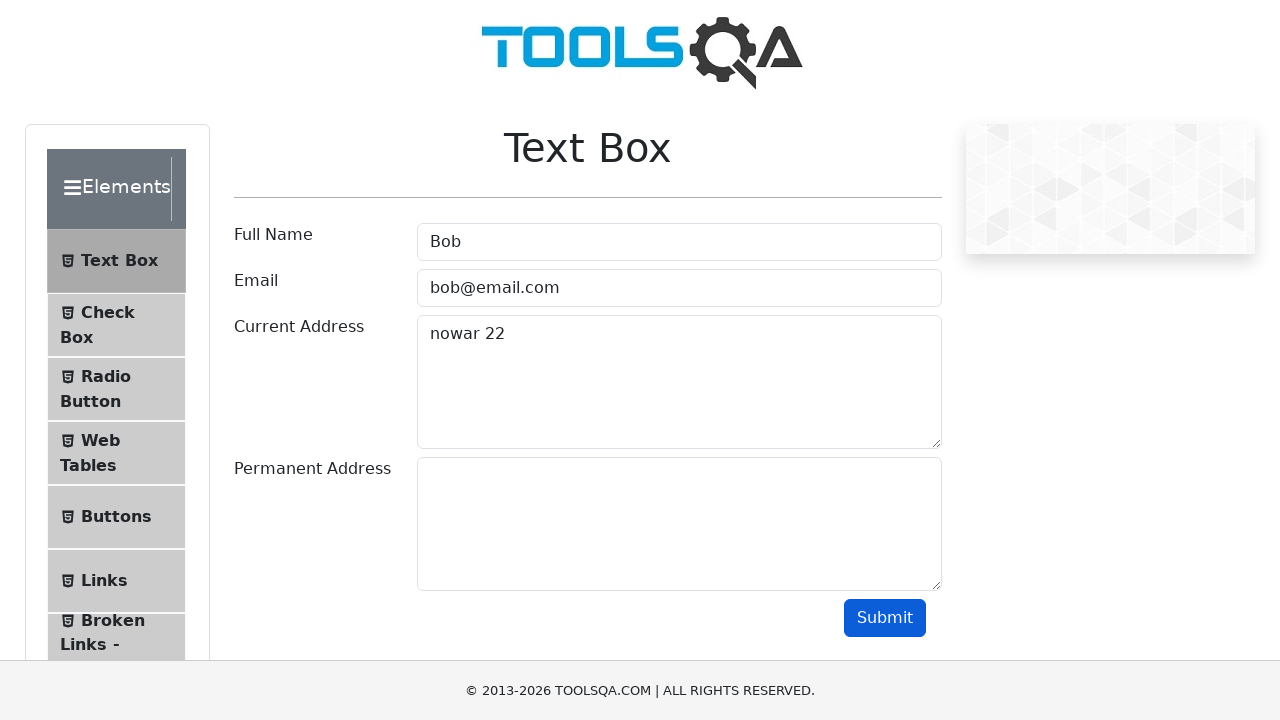

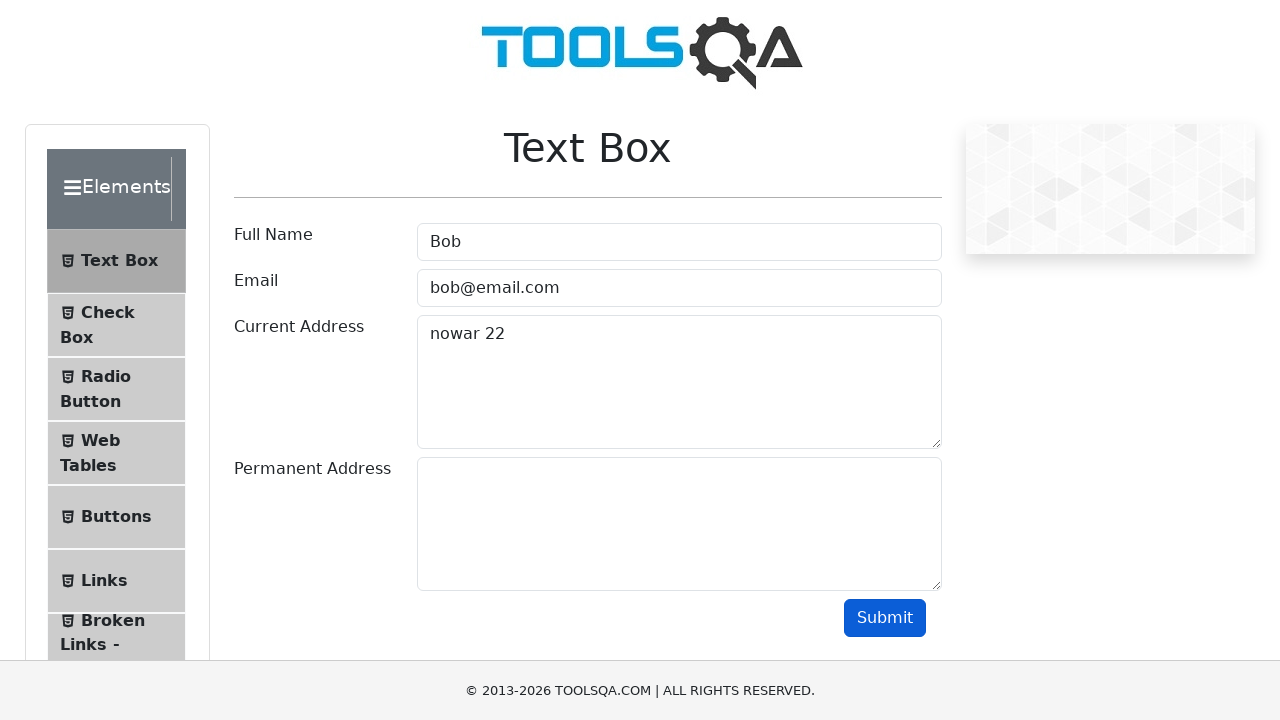